Navigates to the OrangeHRM login page and verifies the username text box element is present and has measurable dimensions

Starting URL: https://opensource-demo.orangehrmlive.com/web/index.php/auth/login

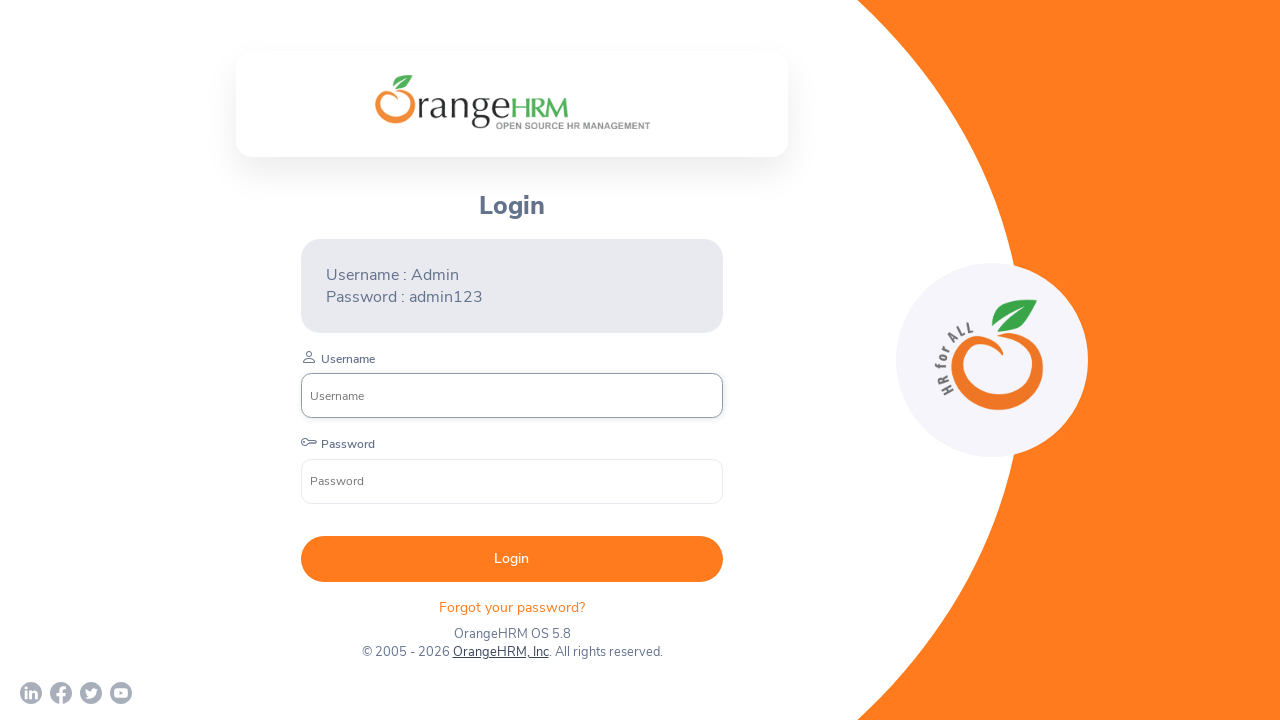

Username textbox element became visible
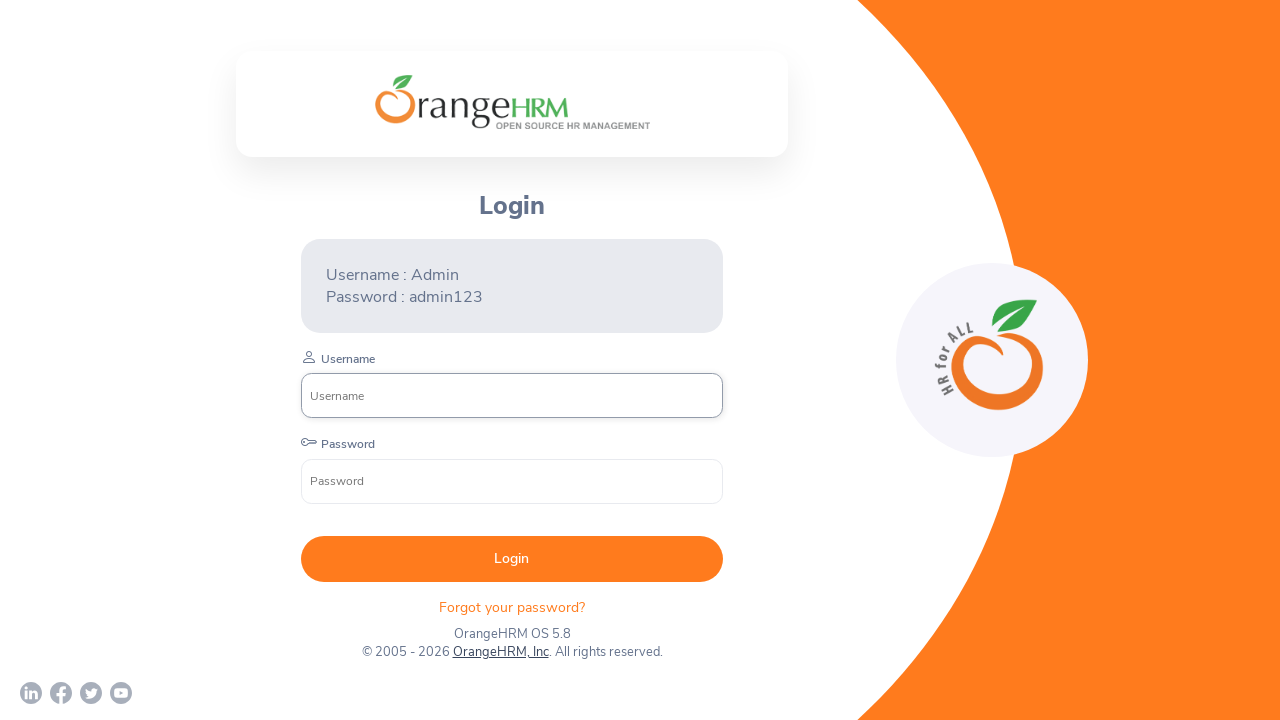

Retrieved bounding box dimensions of username textbox
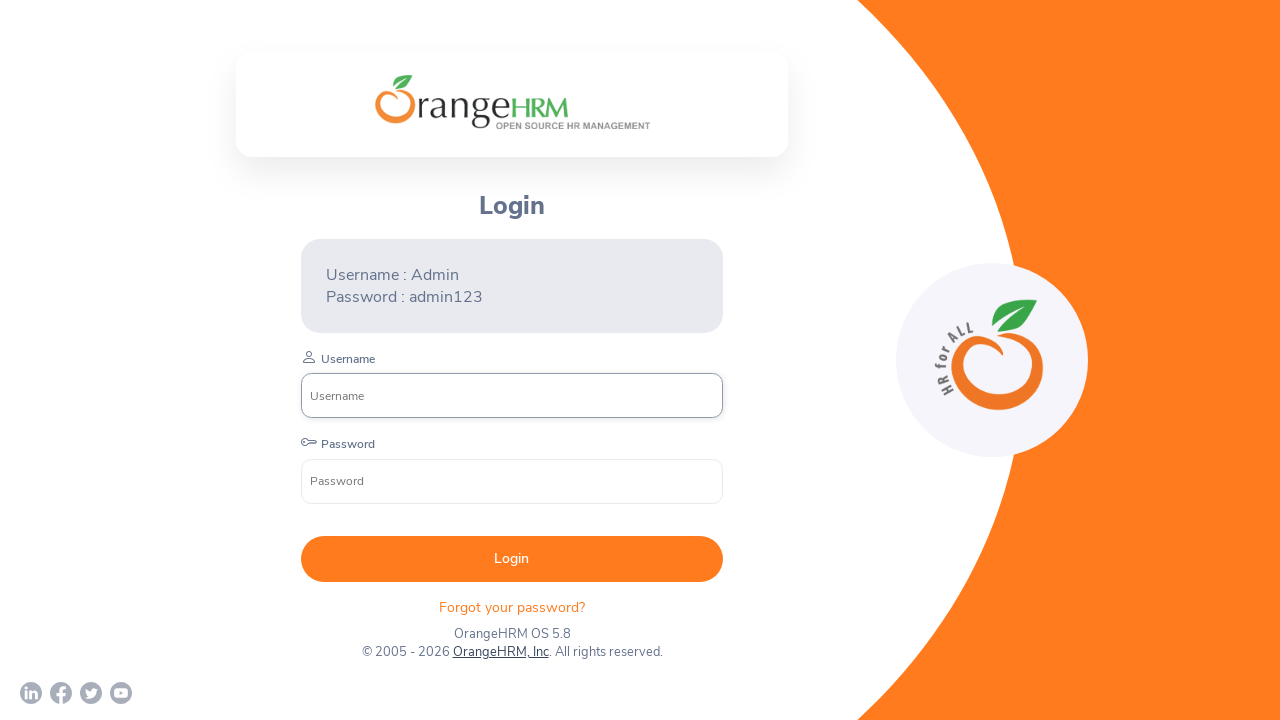

Verified bounding box is not None
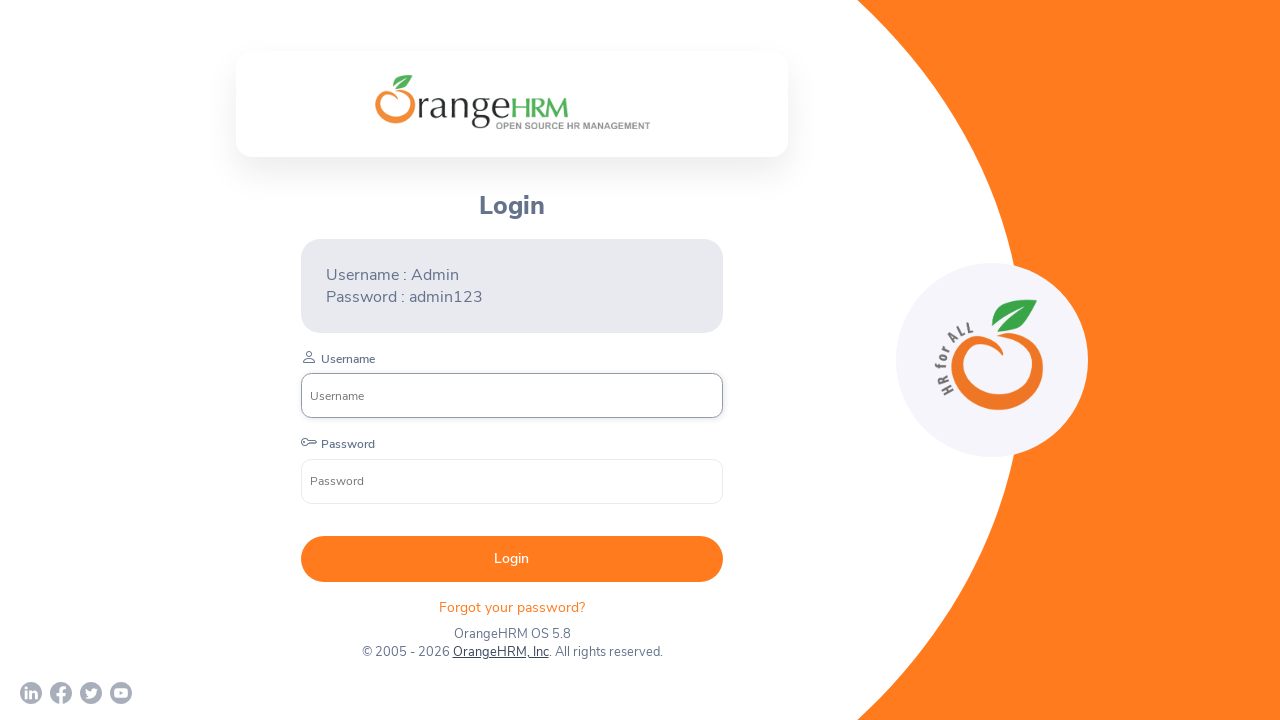

Verified username textbox height is positive
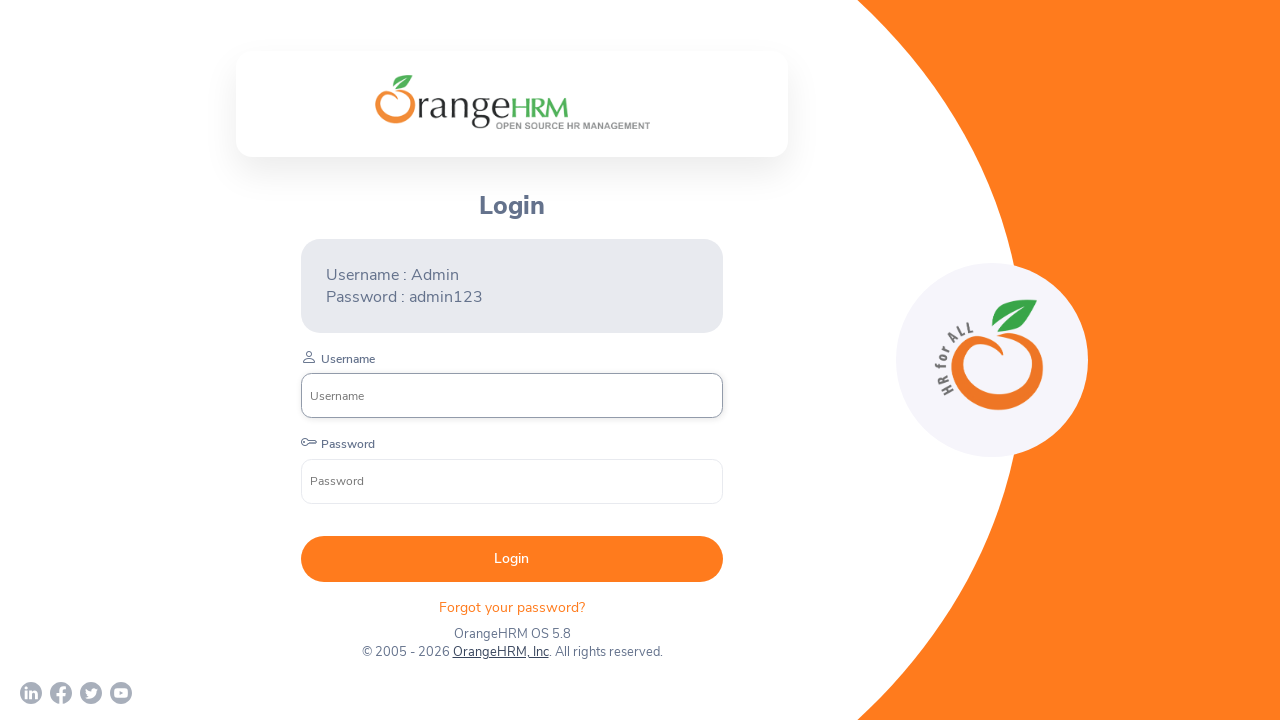

Verified username textbox width is positive
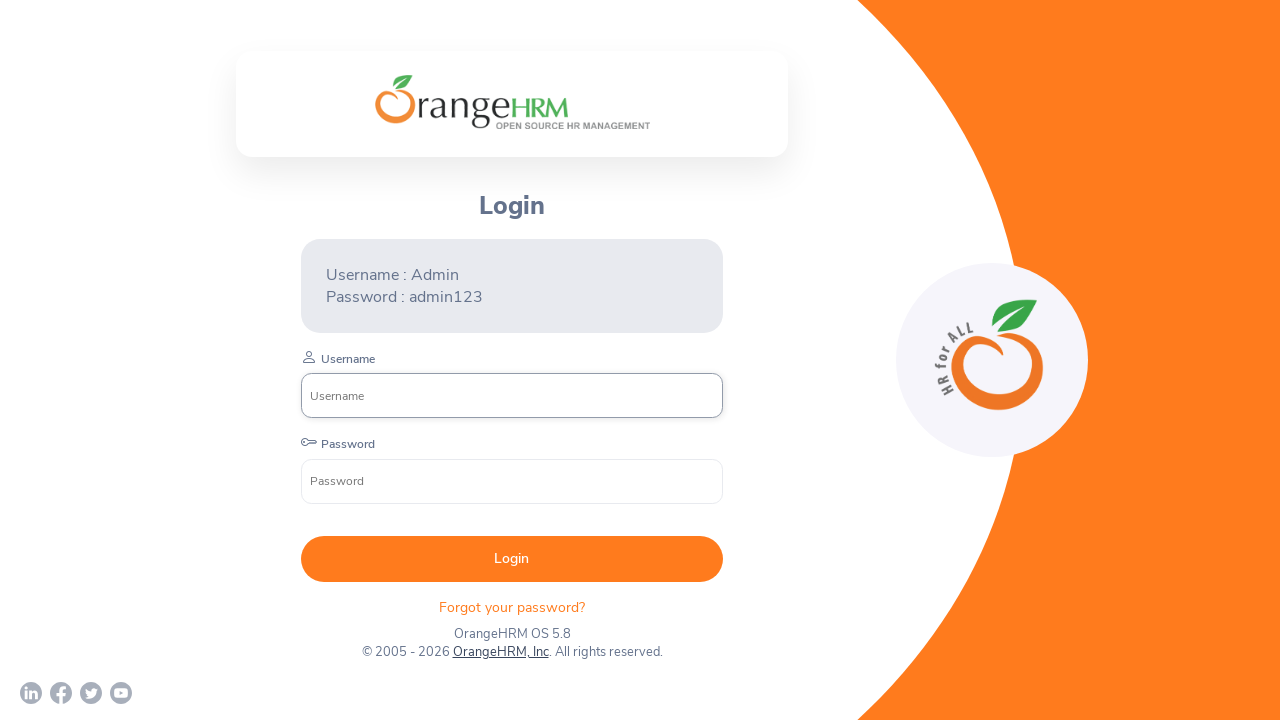

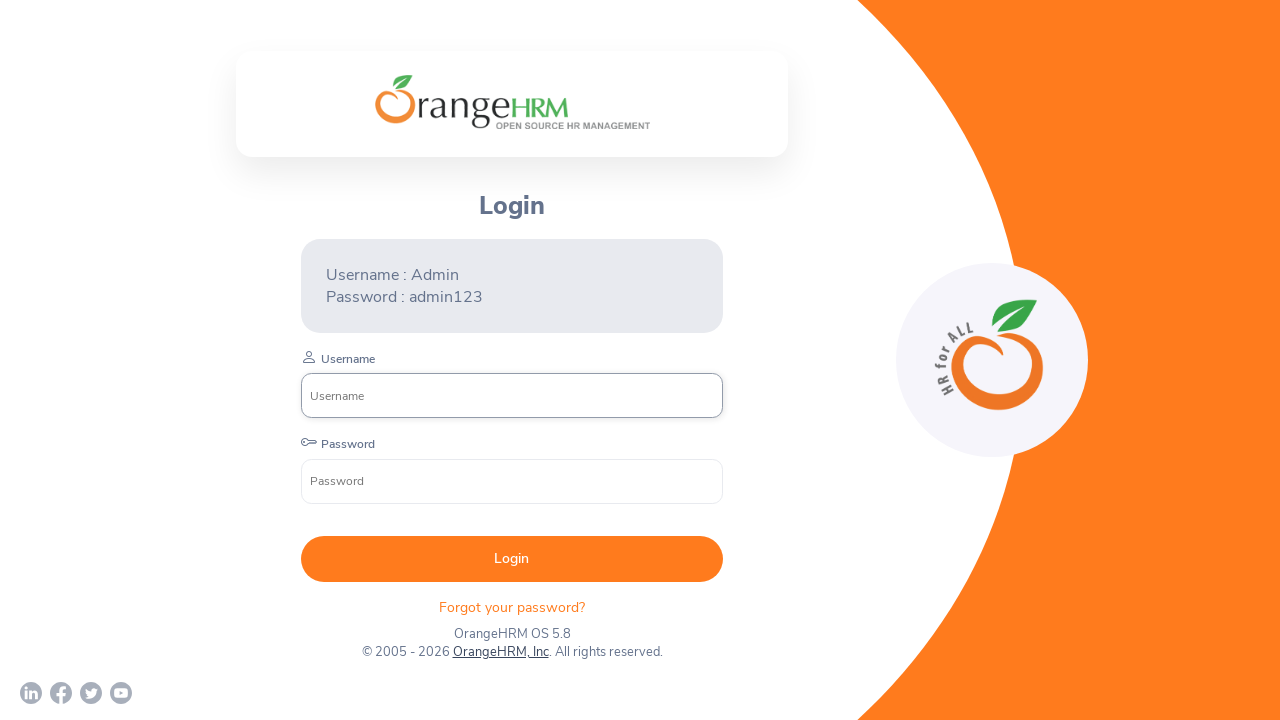